Navigates to cleverbots.ru, switches language to Russian, and verifies that the element contains the text "СМИ О НАС".

Starting URL: https://cleverbots.ru/

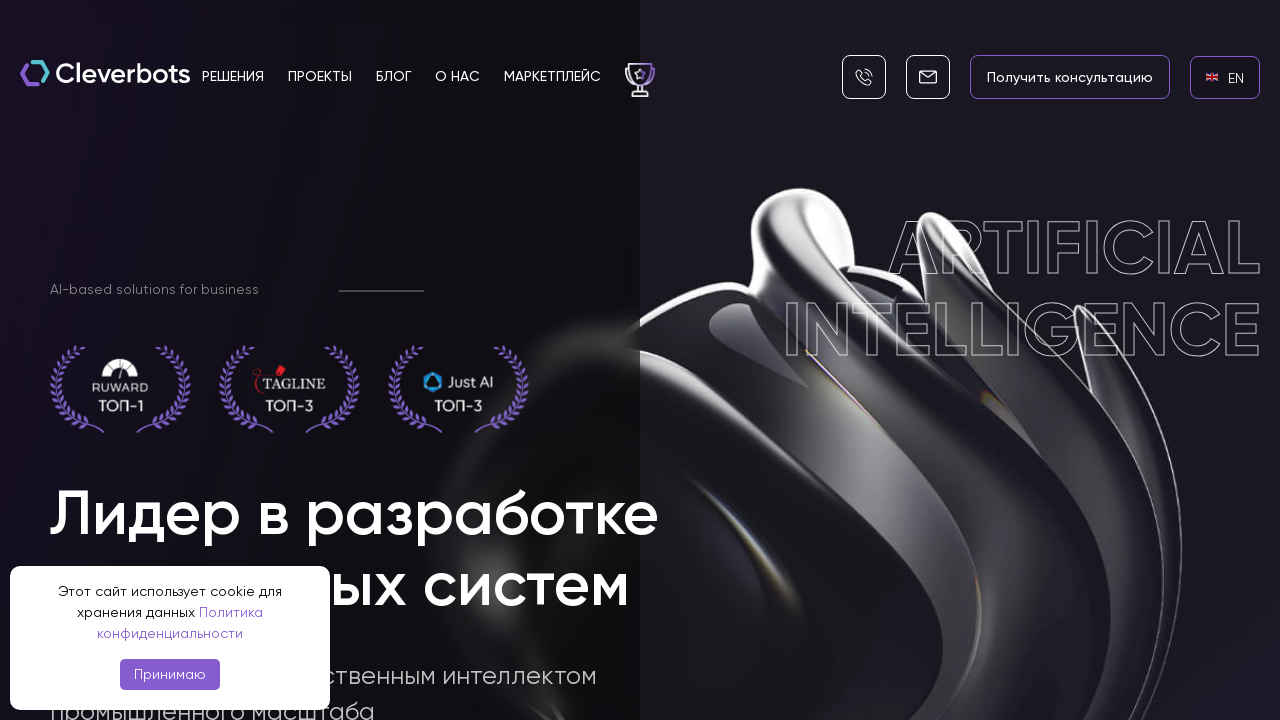

Clicked on EN language link at (1225, 77) on internal:role=link[name="en EN"i]
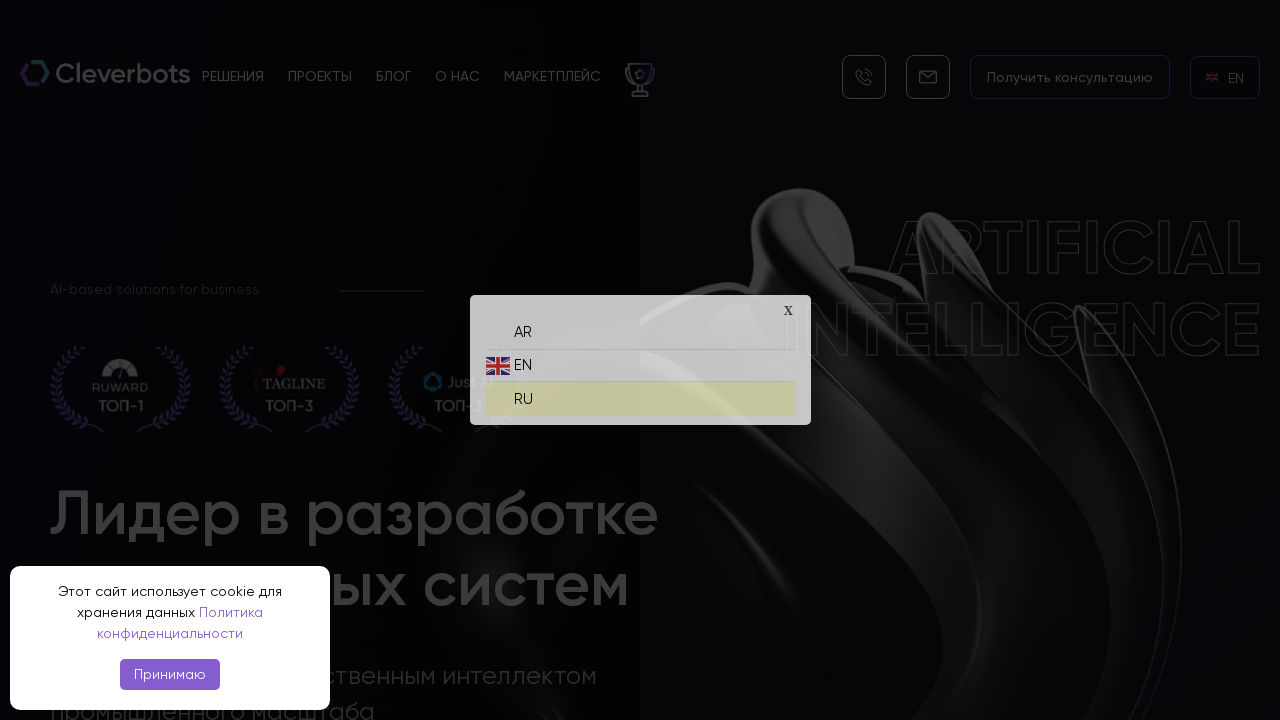

Clicked on RU language link to switch to Russian at (640, 394) on internal:role=link[name="ru RU"i]
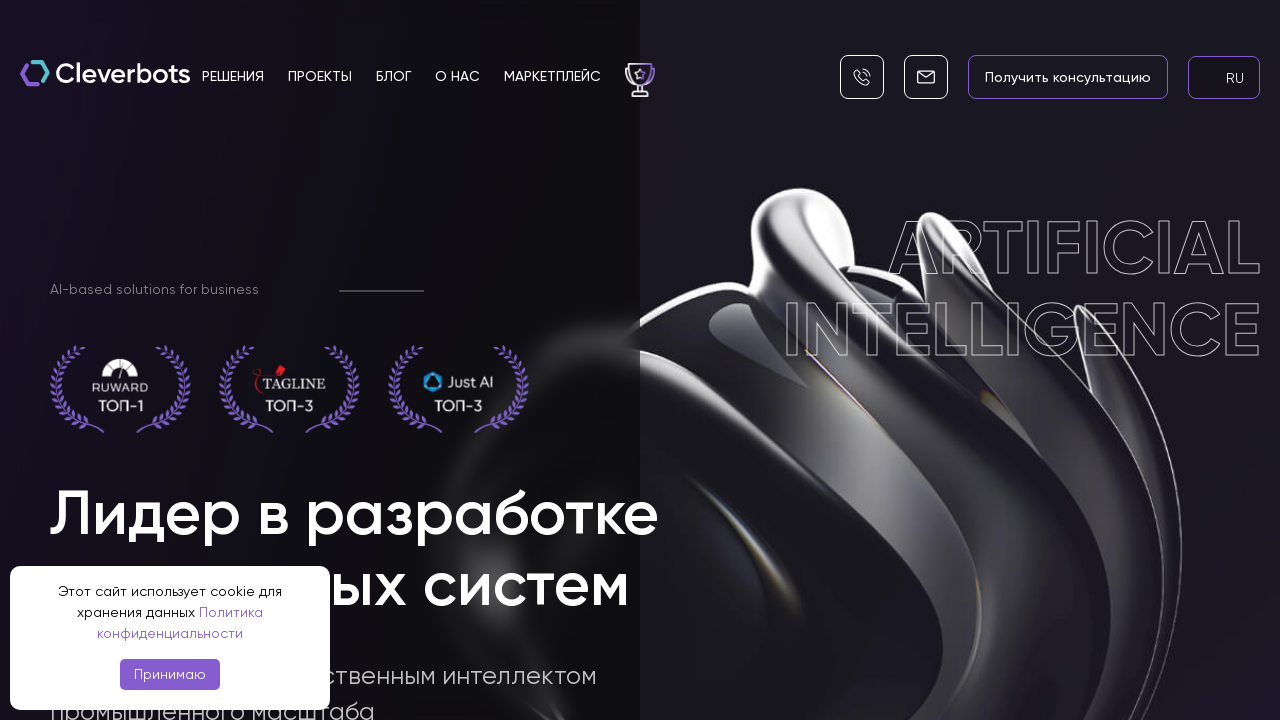

Verified that element home__company__title contains text 'СМИ О НАС'
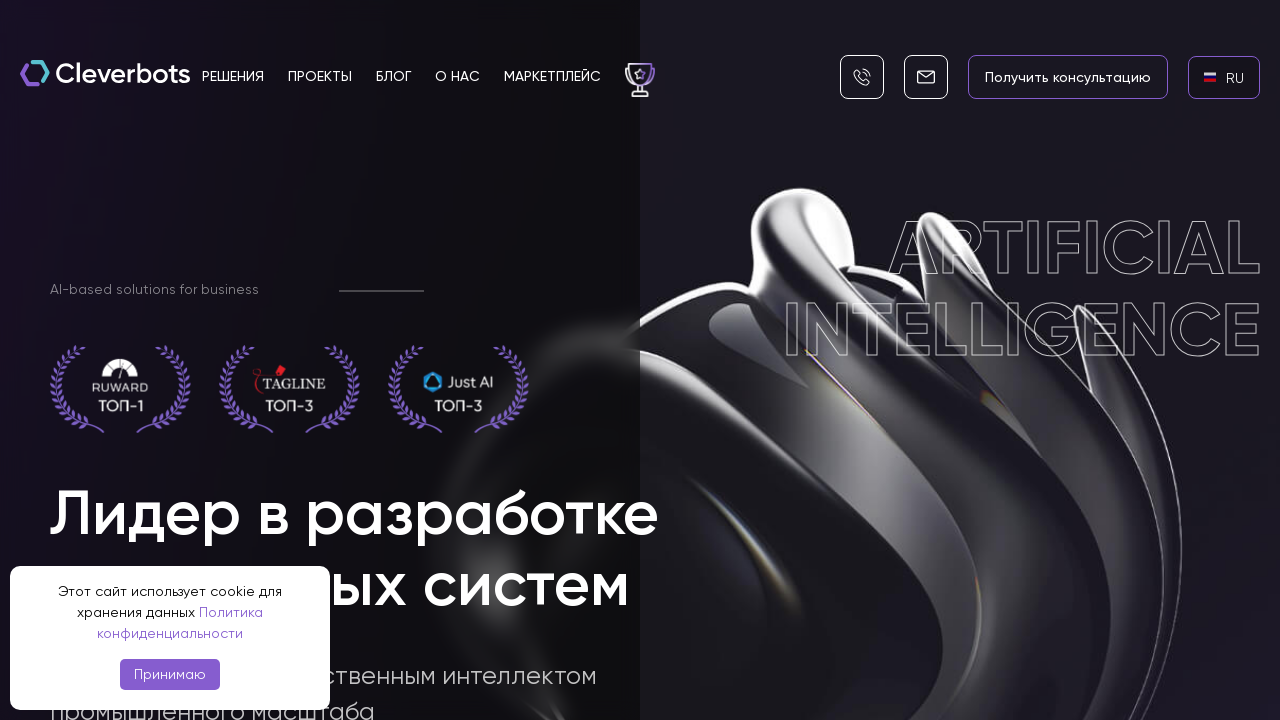

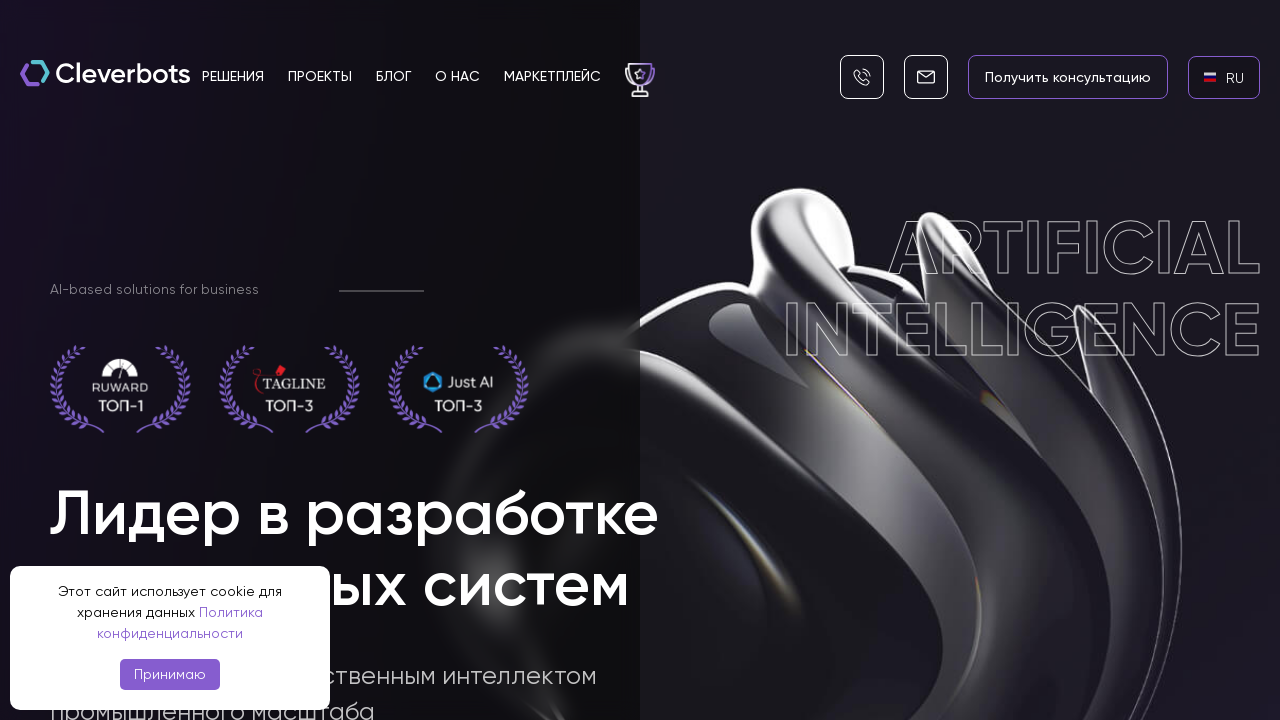